Fills a first name text field with "User1" and clicks a submit button on a test form

Starting URL: http://only-testing-blog.blogspot.com/2013/11/new-test.html

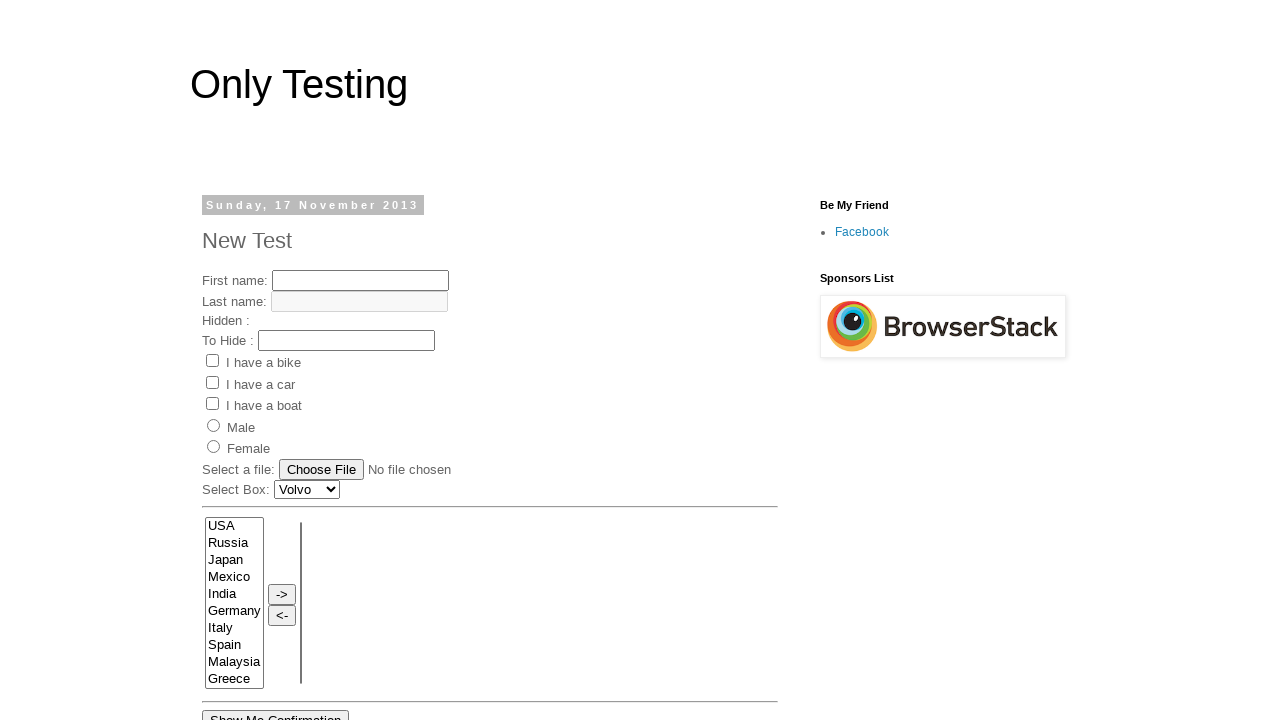

Filled first name field with 'User1' on xpath=//*[@id="post-body-2641311481947341581"]/div[1]/form[1]/input[1]
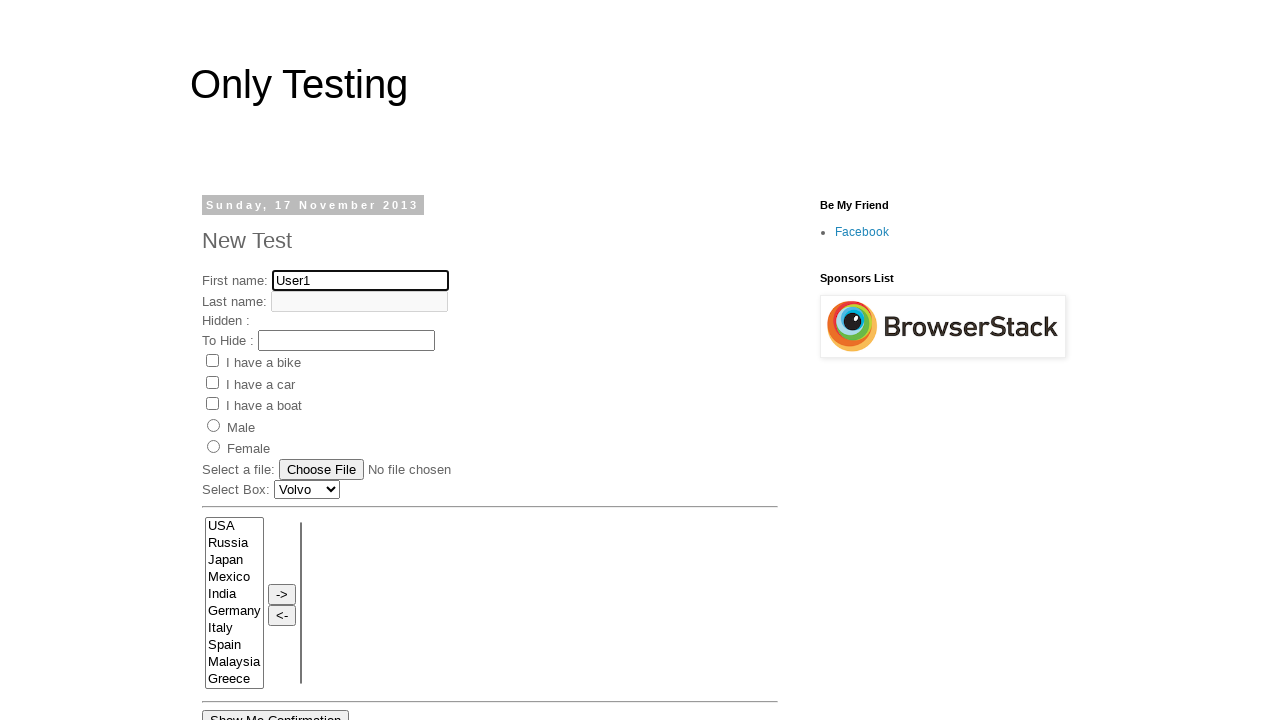

Clicked submit button at (212, 404) on xpath=//*[@id="post-body-2641311481947341581"]/div[1]/form[1]/input[7]
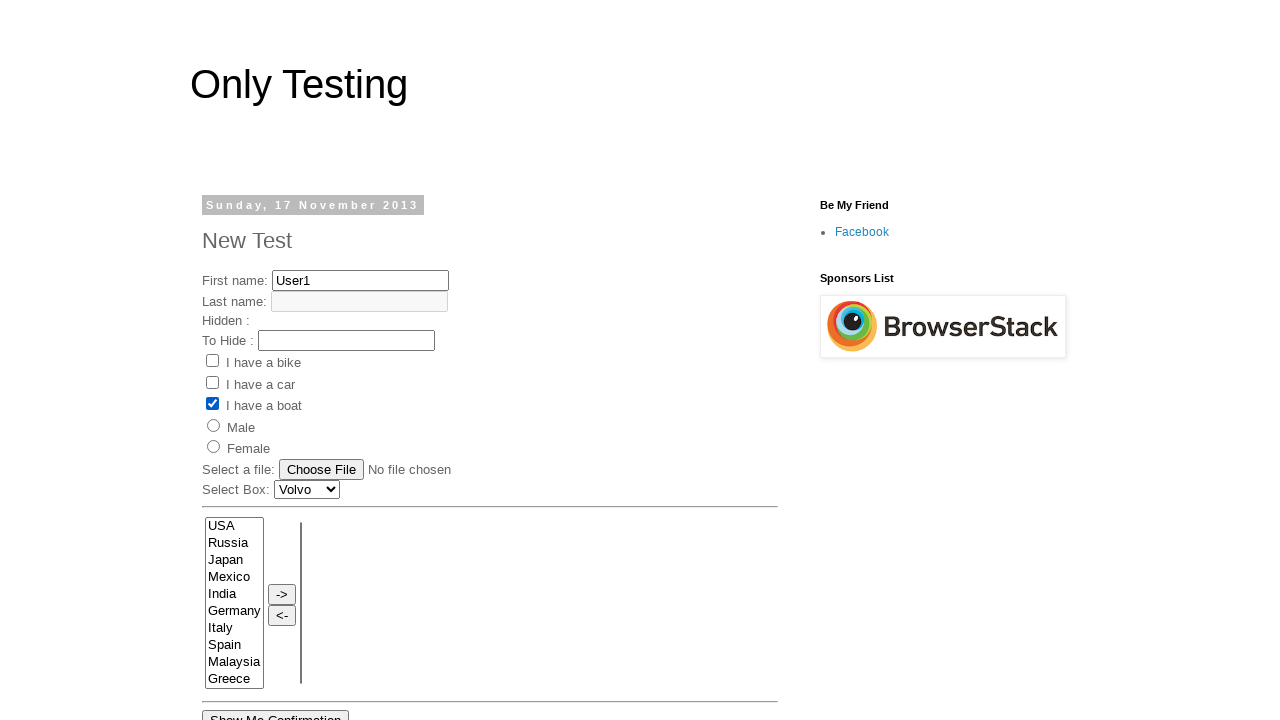

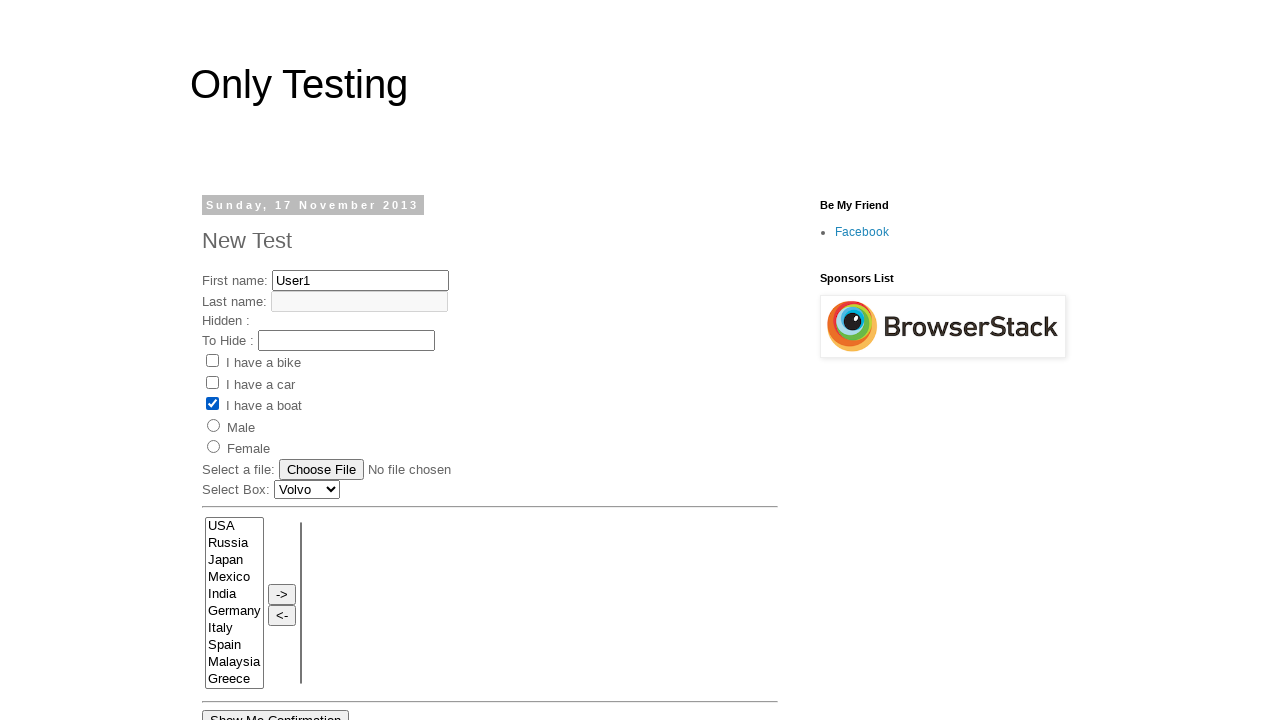